Extracts two numbers from the page, calculates their sum, and selects the result from a dropdown menu before submitting the form

Starting URL: http://suninjuly.github.io/selects1.html

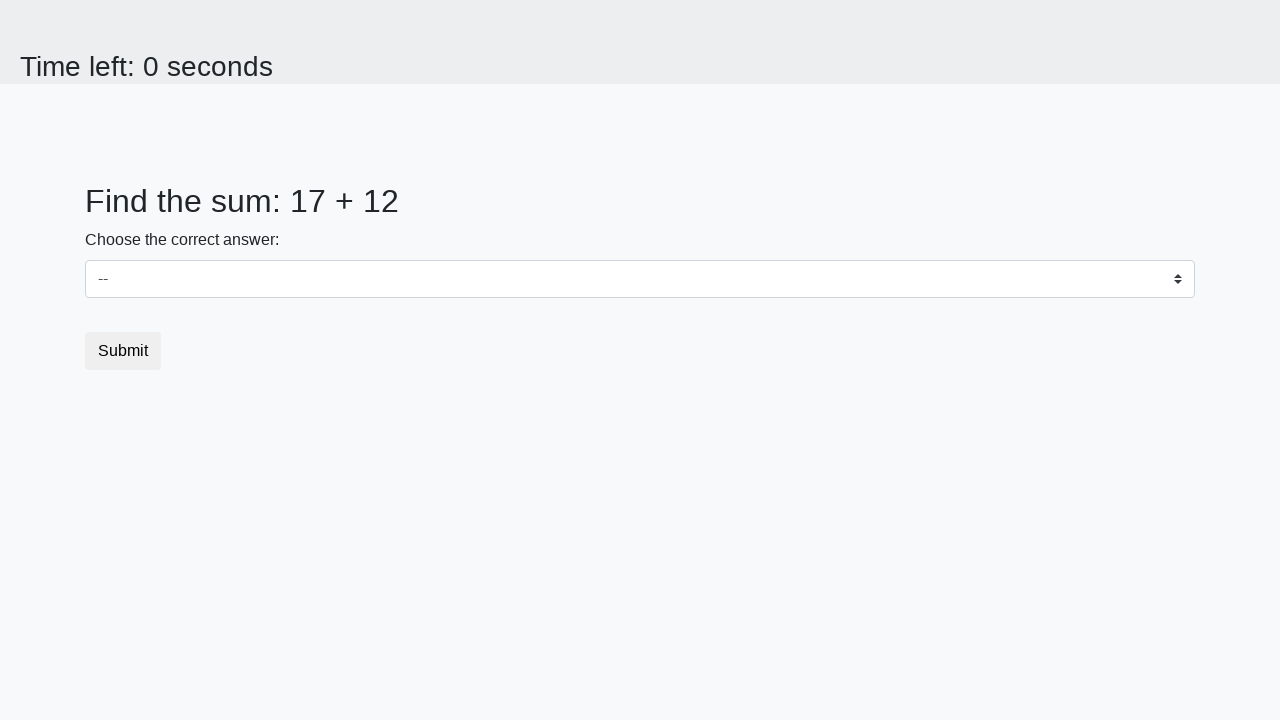

Extracted first number from #num1 element
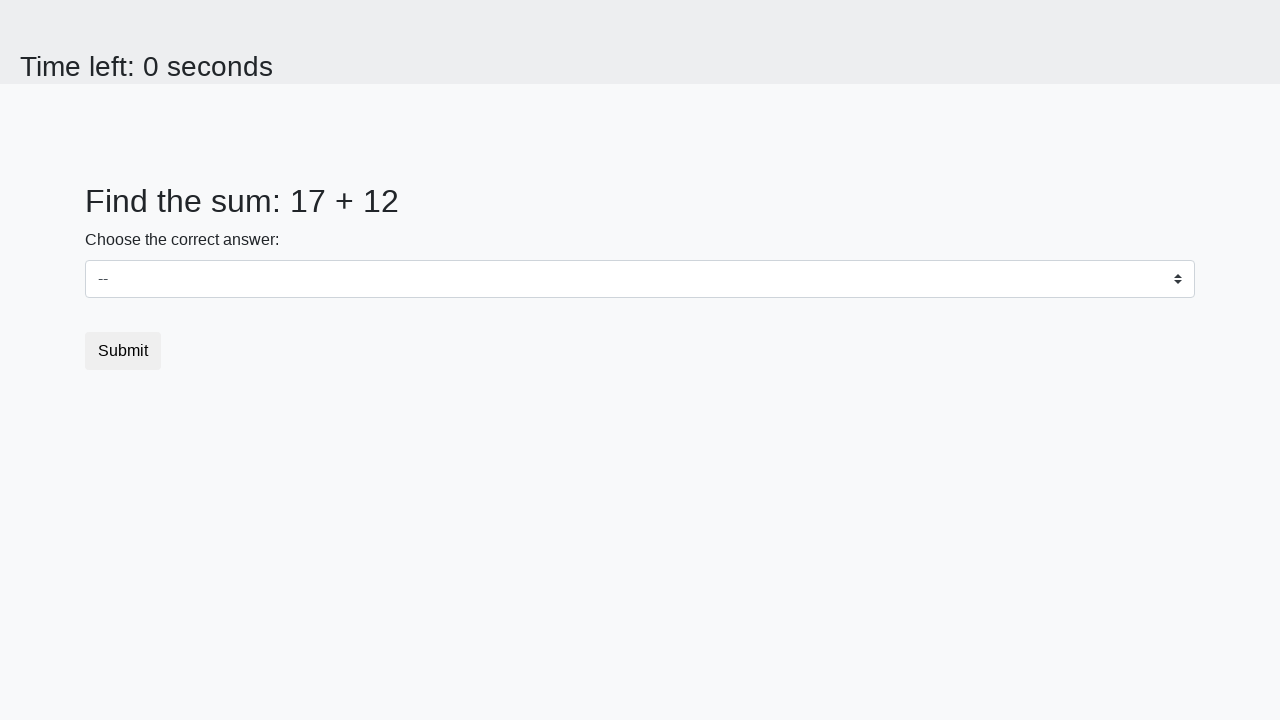

Extracted second number from #num2 element
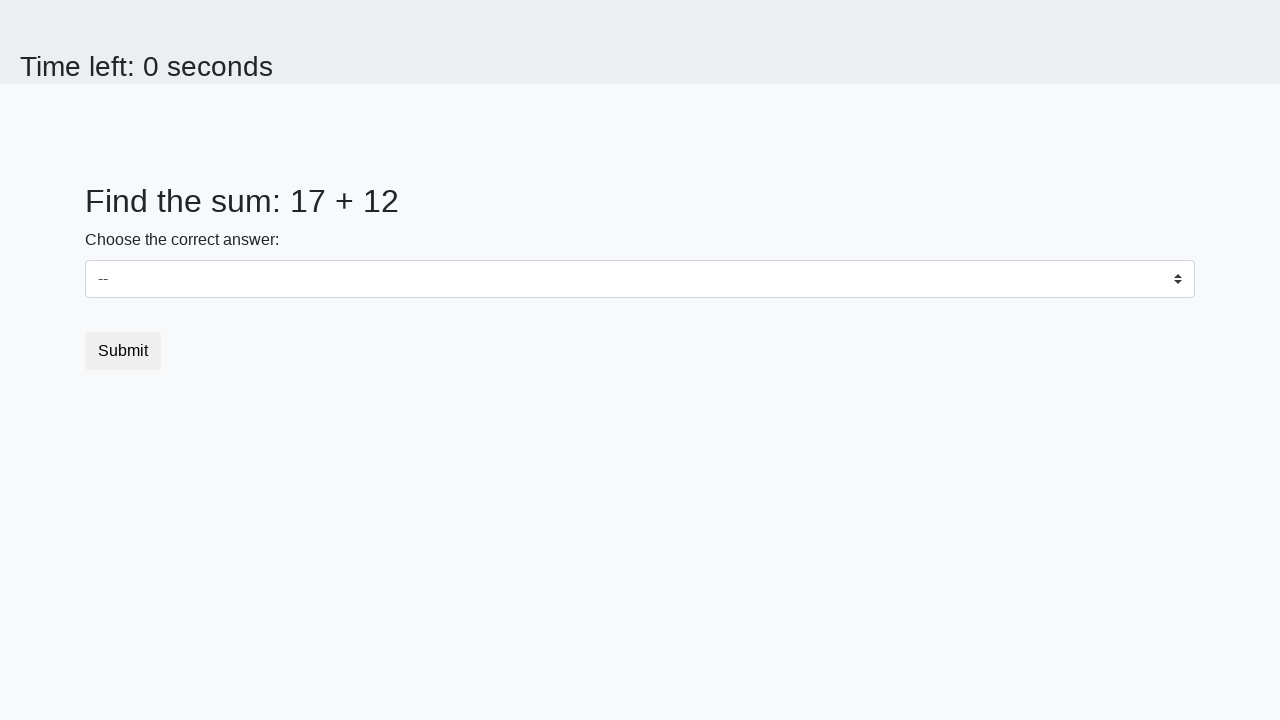

Calculated sum: 17 + 12 = 29
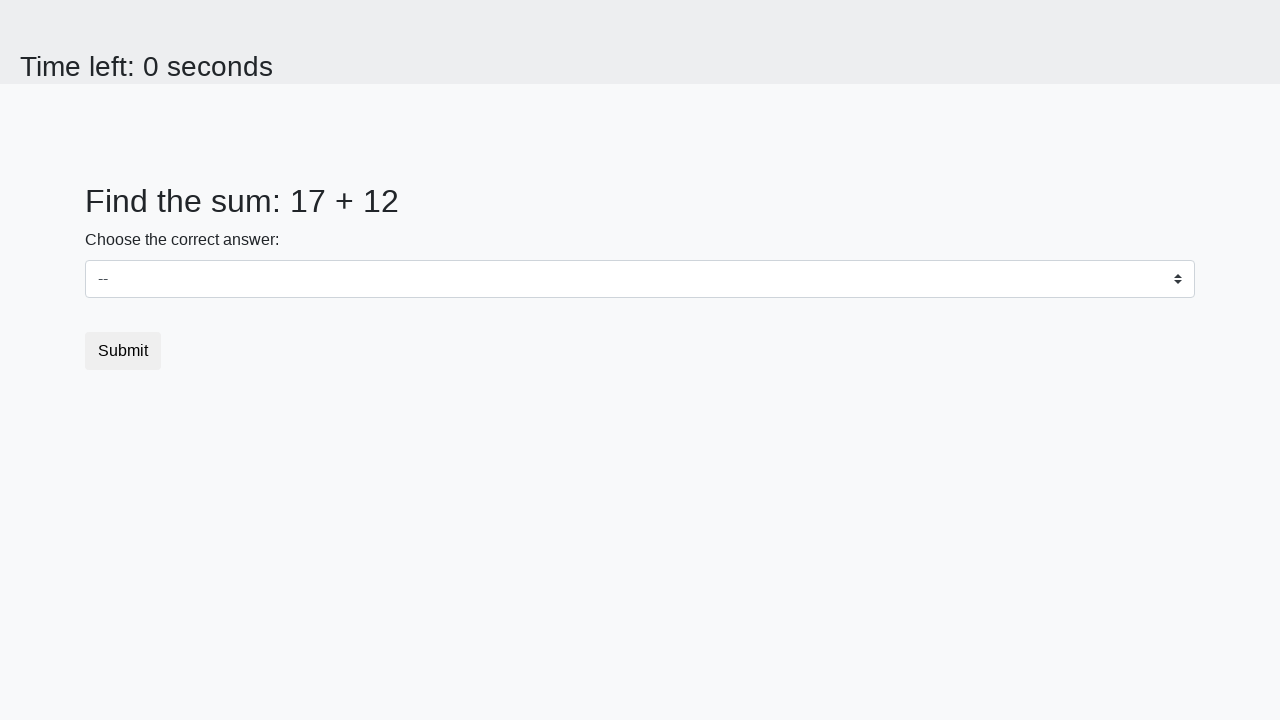

Selected calculated sum '29' from dropdown menu on select
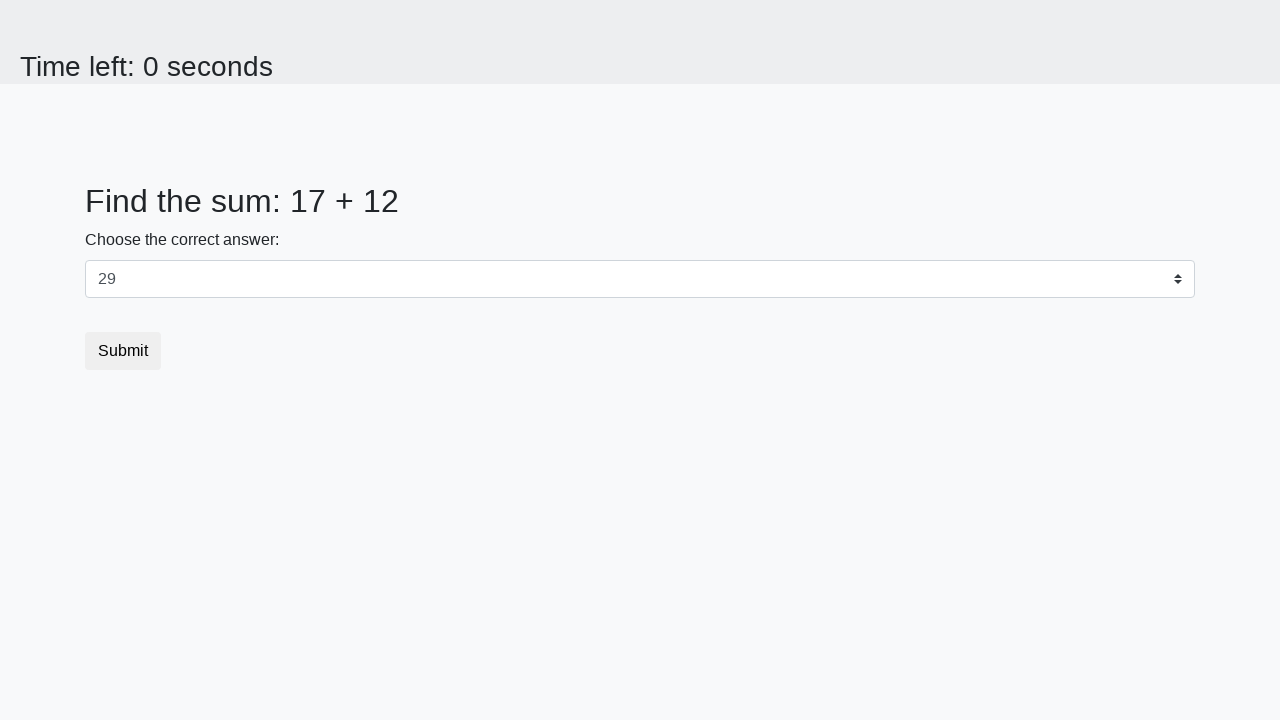

Clicked submit button to complete form at (123, 351) on [type='submit']
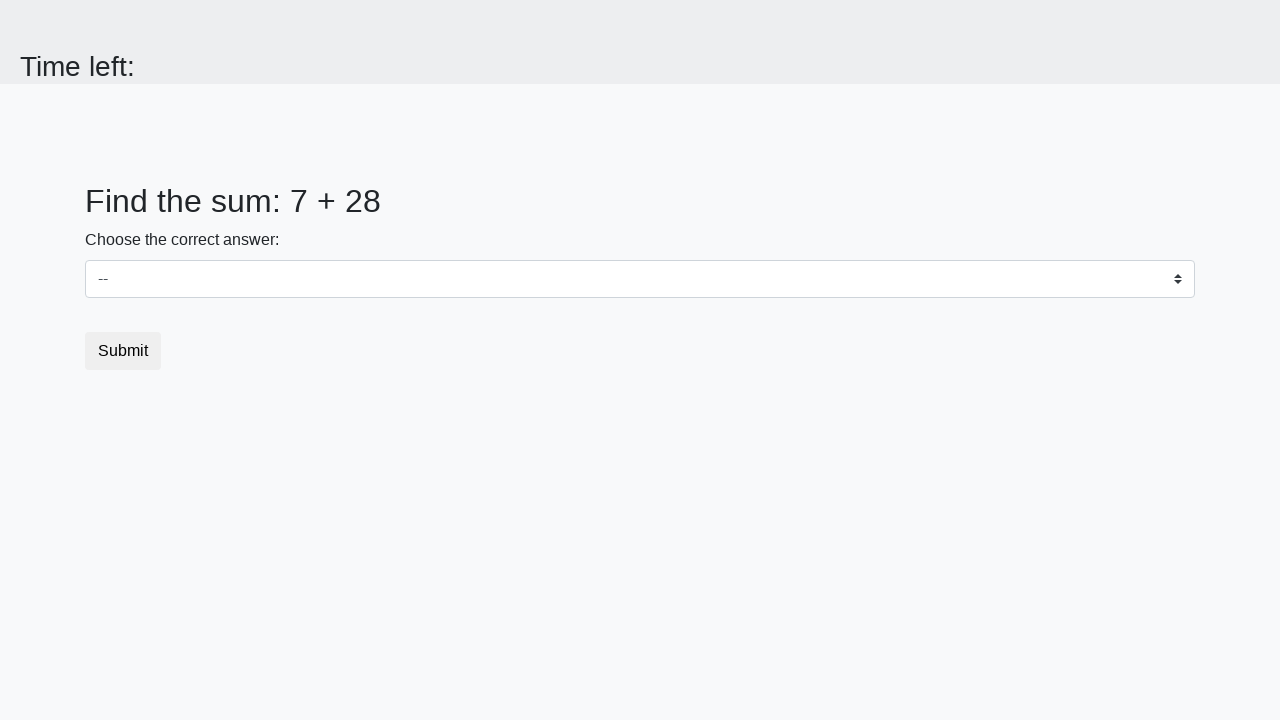

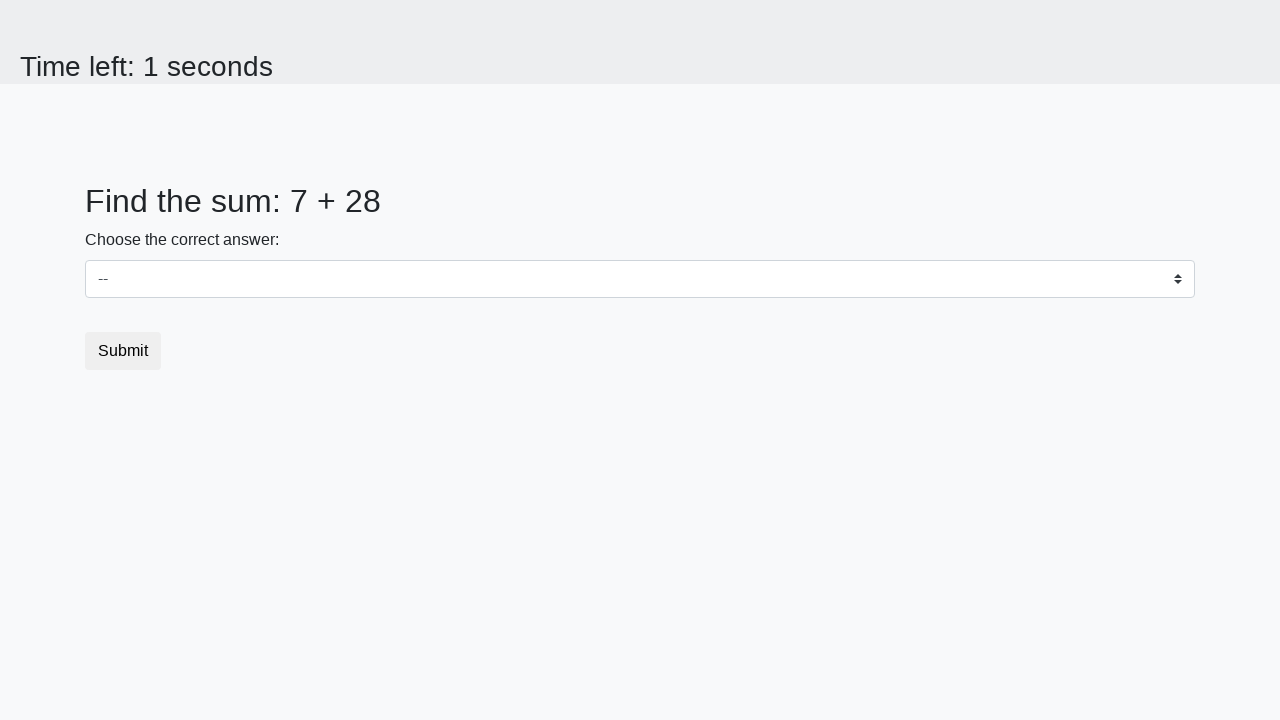